Navigates to the Deck of Cards API website and verifies that the page title "Deck of Cards" is displayed on the page.

Starting URL: https://deckofcardsapi.com/

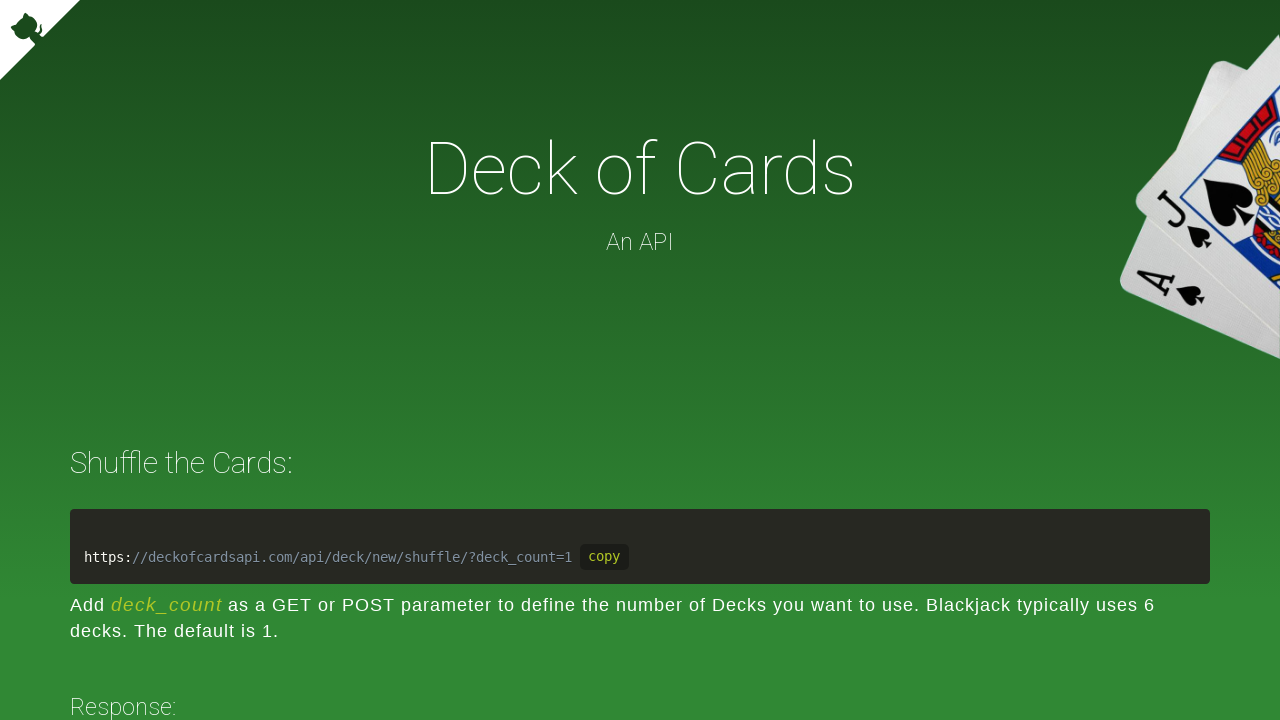

Navigated to Deck of Cards API website
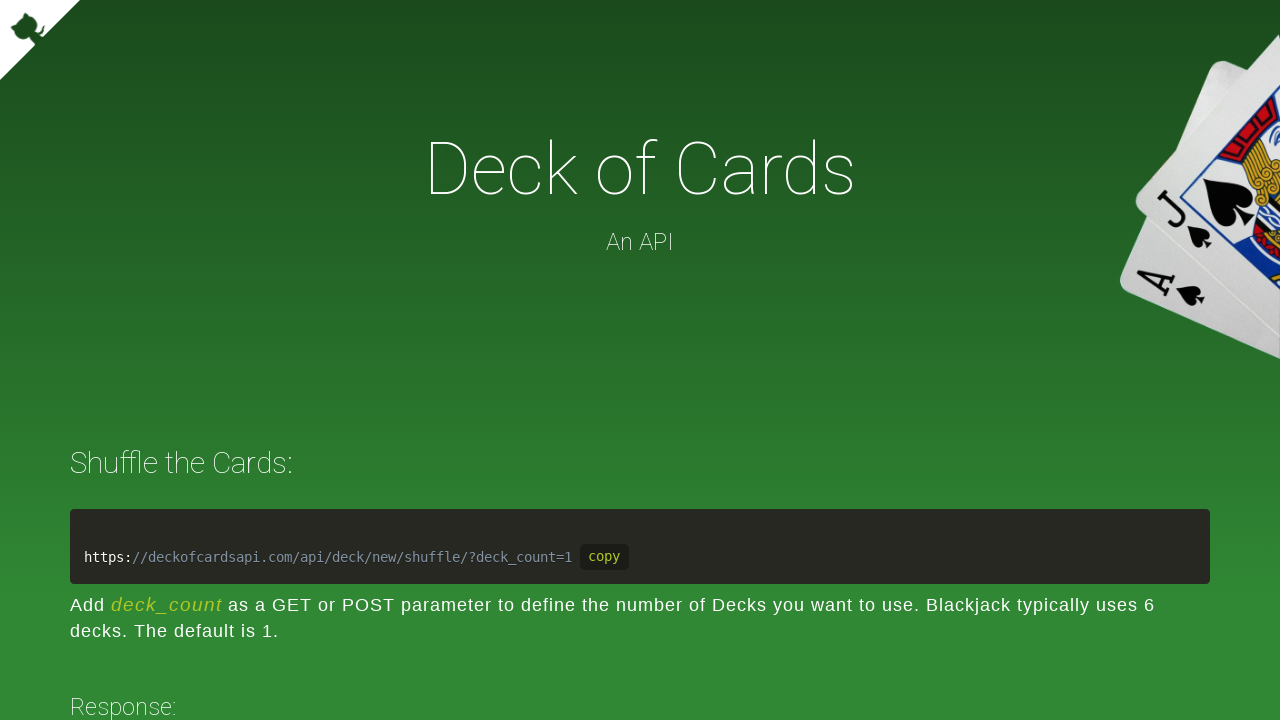

Waited for 'Deck of Cards' heading to load
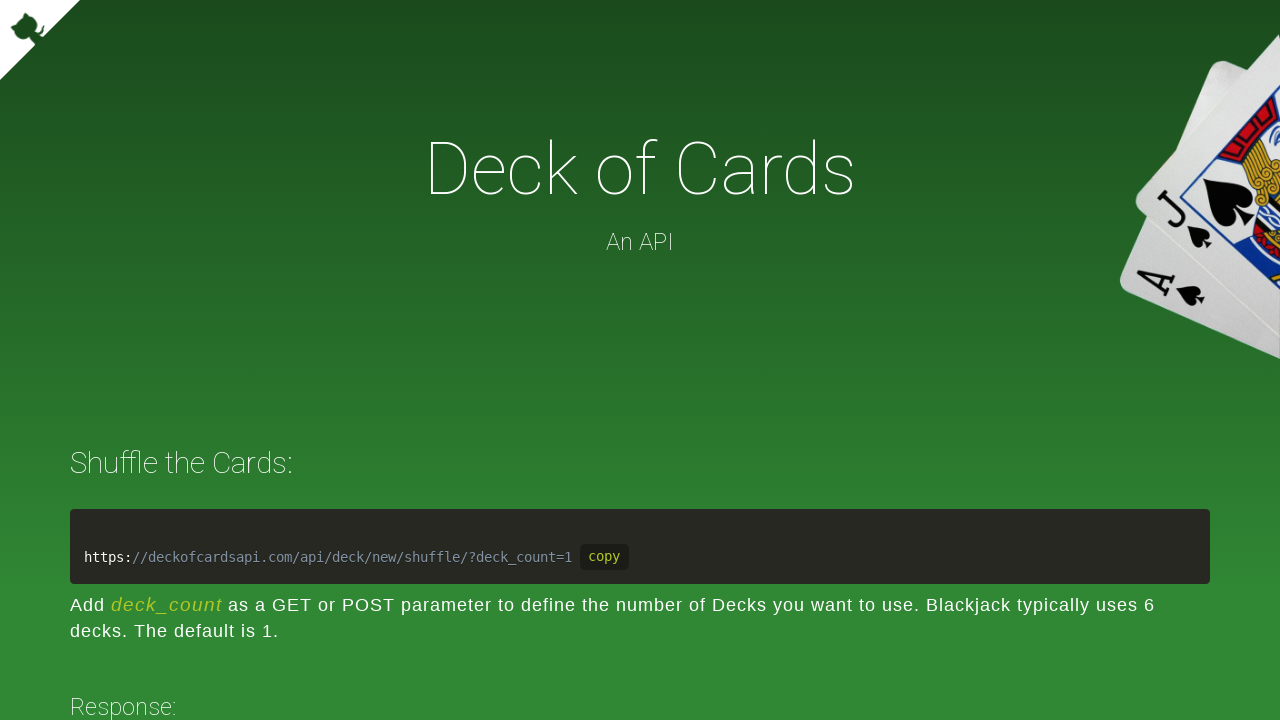

Located the 'Deck of Cards' heading element
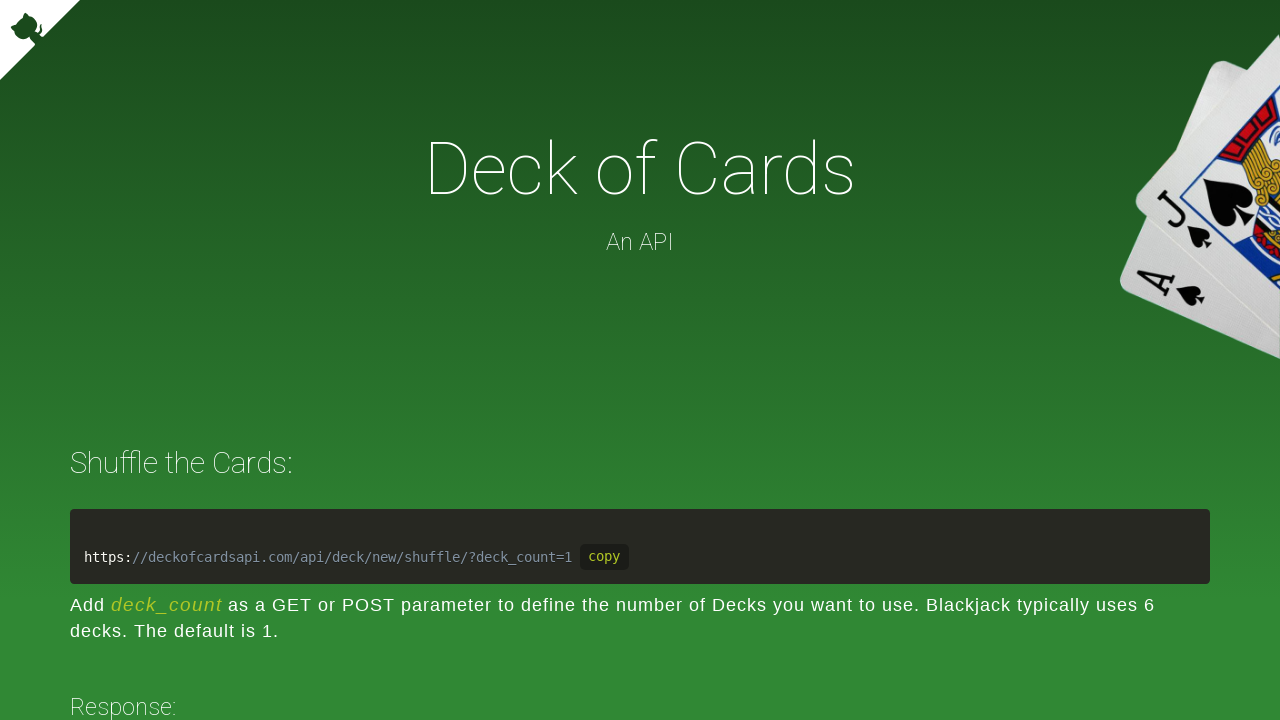

Verified that page title 'Deck of Cards' is visible
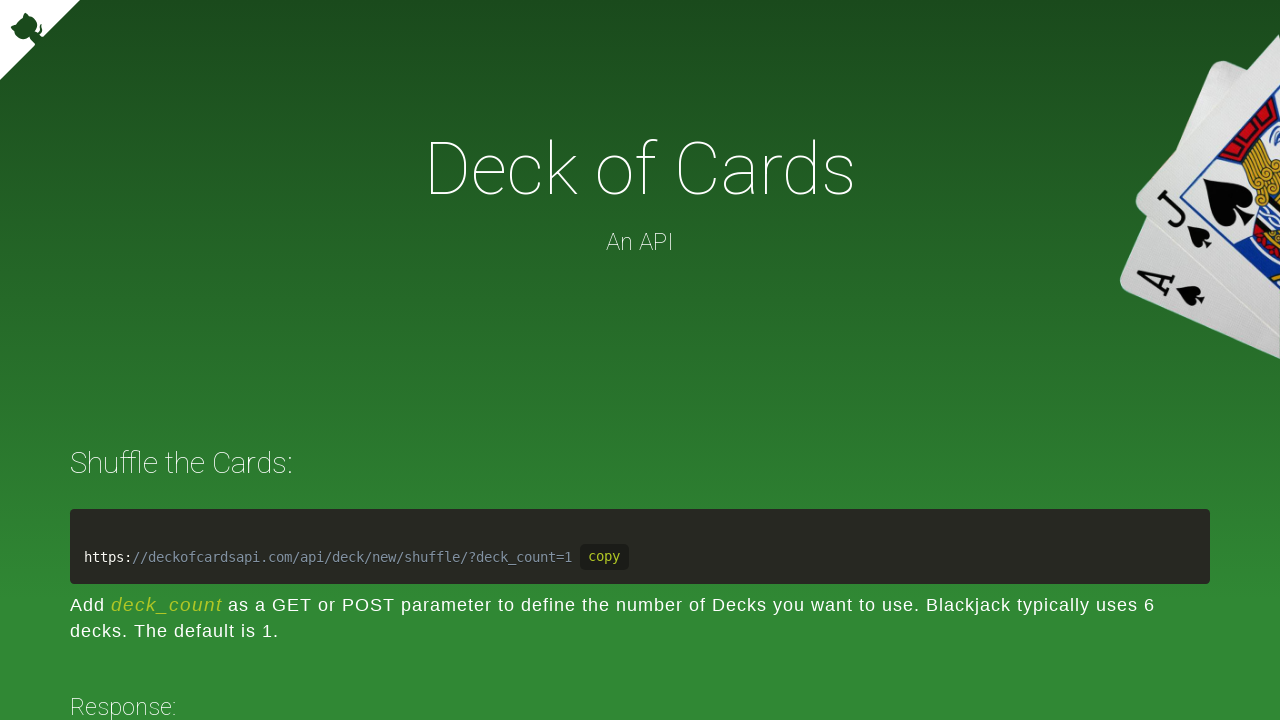

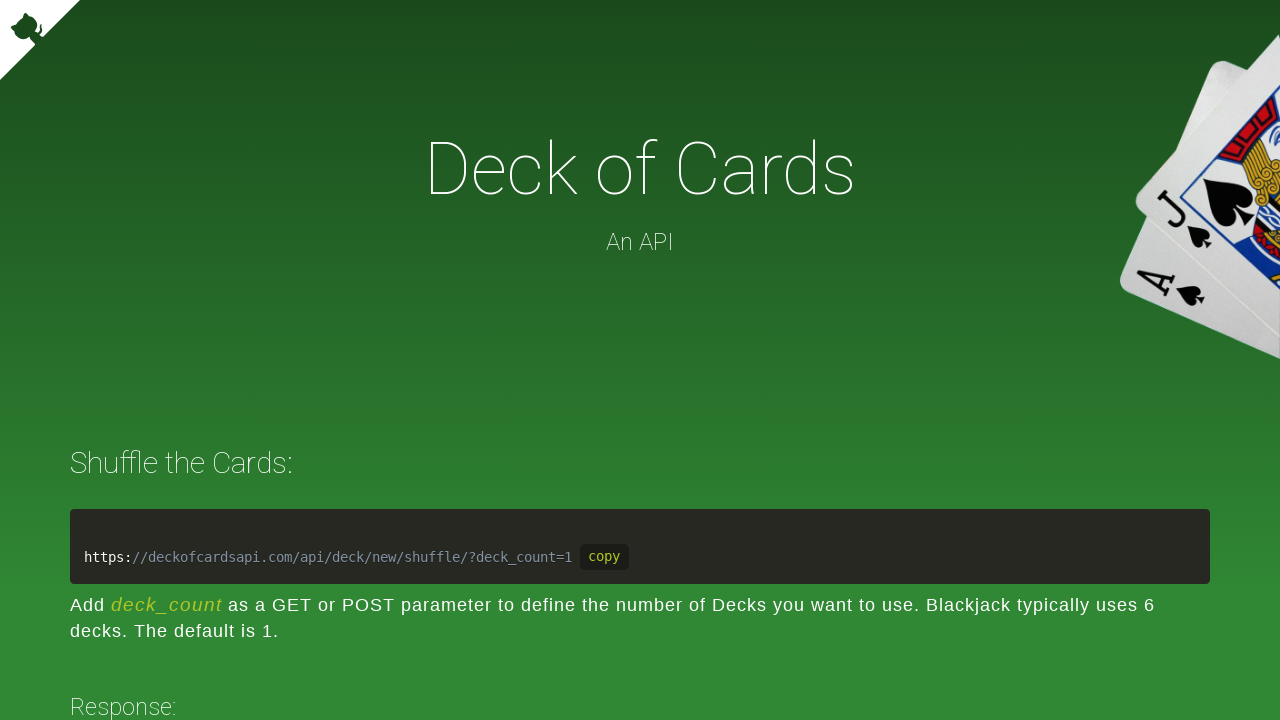